Tests clicking the signup button to open the signup modal

Starting URL: https://www.demoblaze.com/

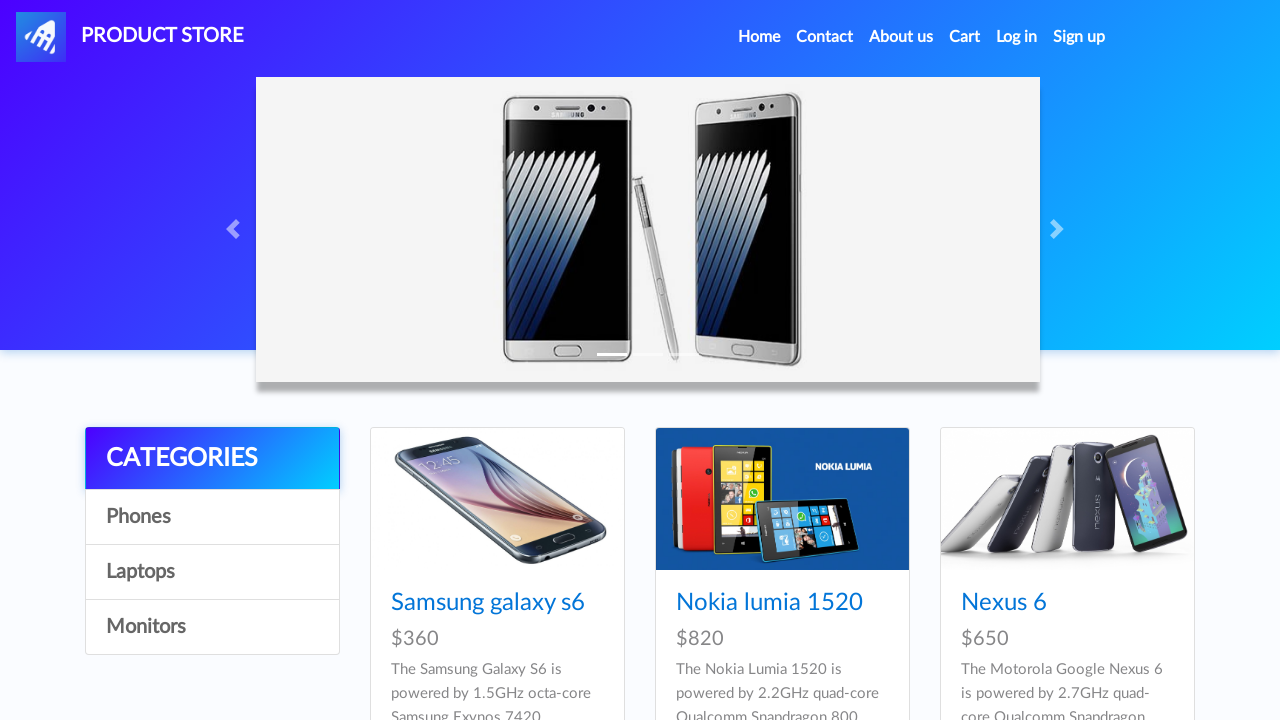

Clicked signup button to open signup modal at (1079, 37) on #signin2
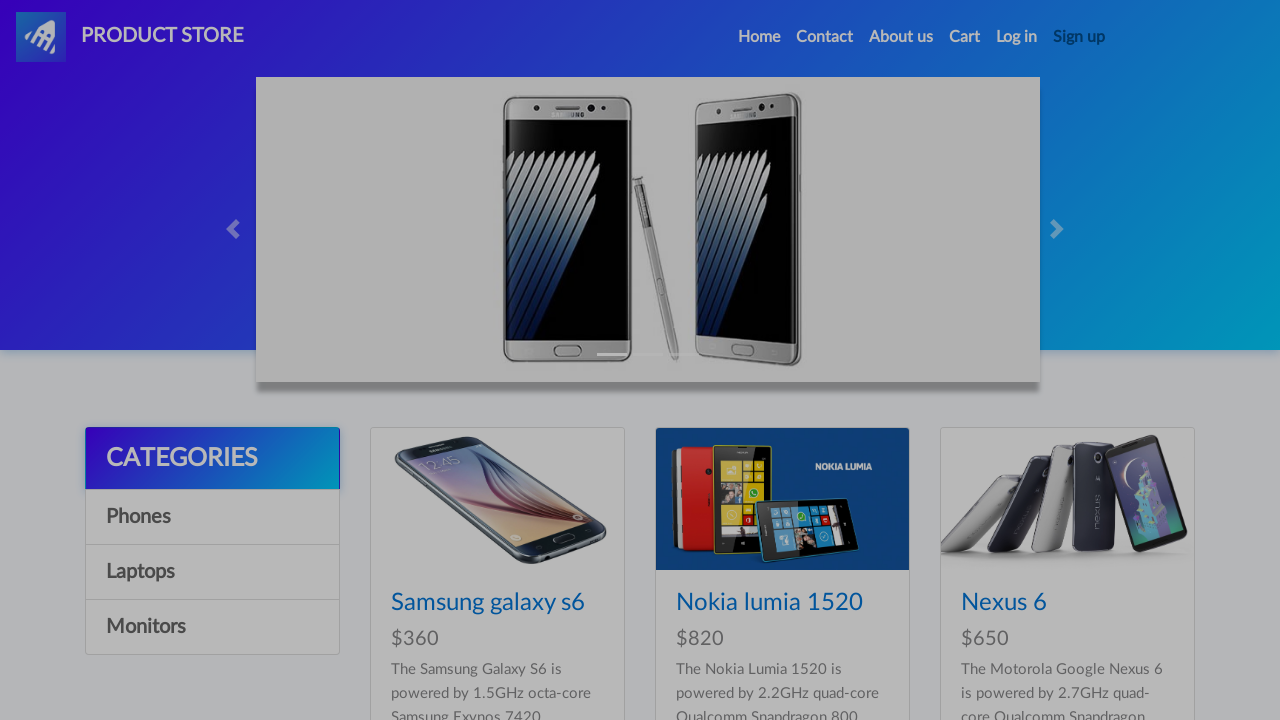

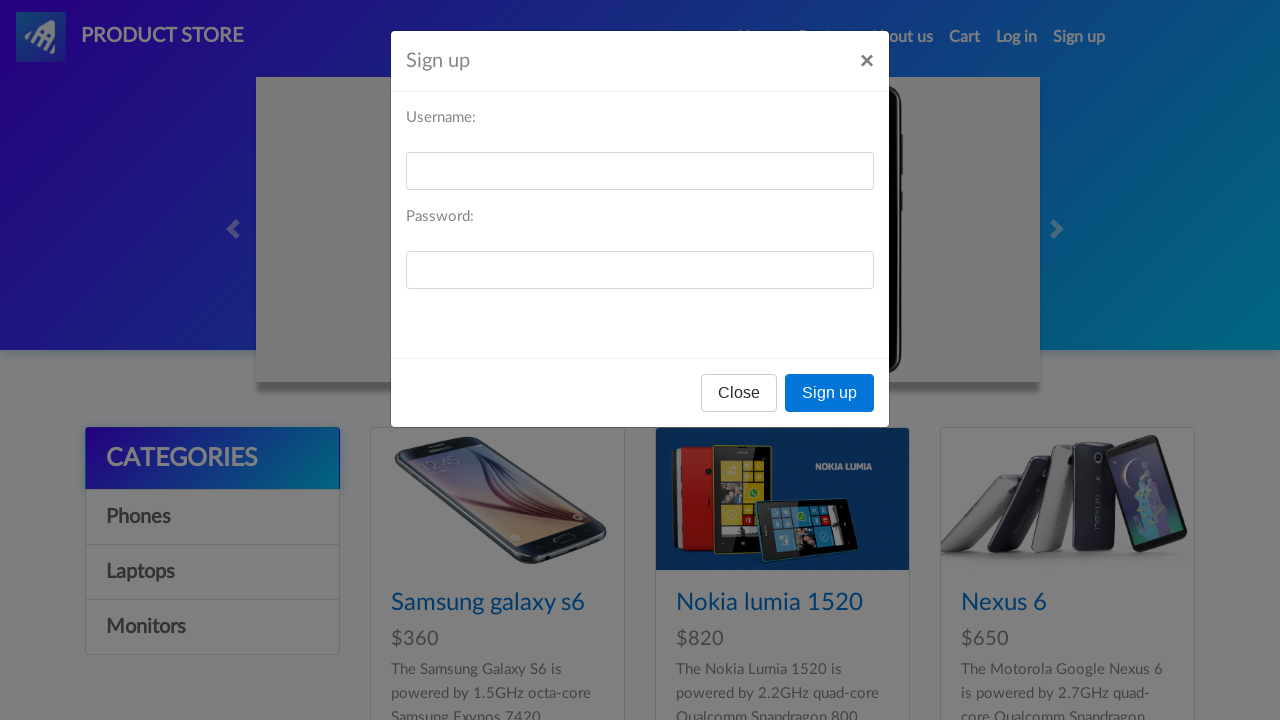